Tests form interaction by reading a hidden attribute value from an element, calculating a mathematical result, filling in an answer field, checking a checkbox, selecting a radio button, and submitting the form.

Starting URL: http://suninjuly.github.io/get_attribute.html

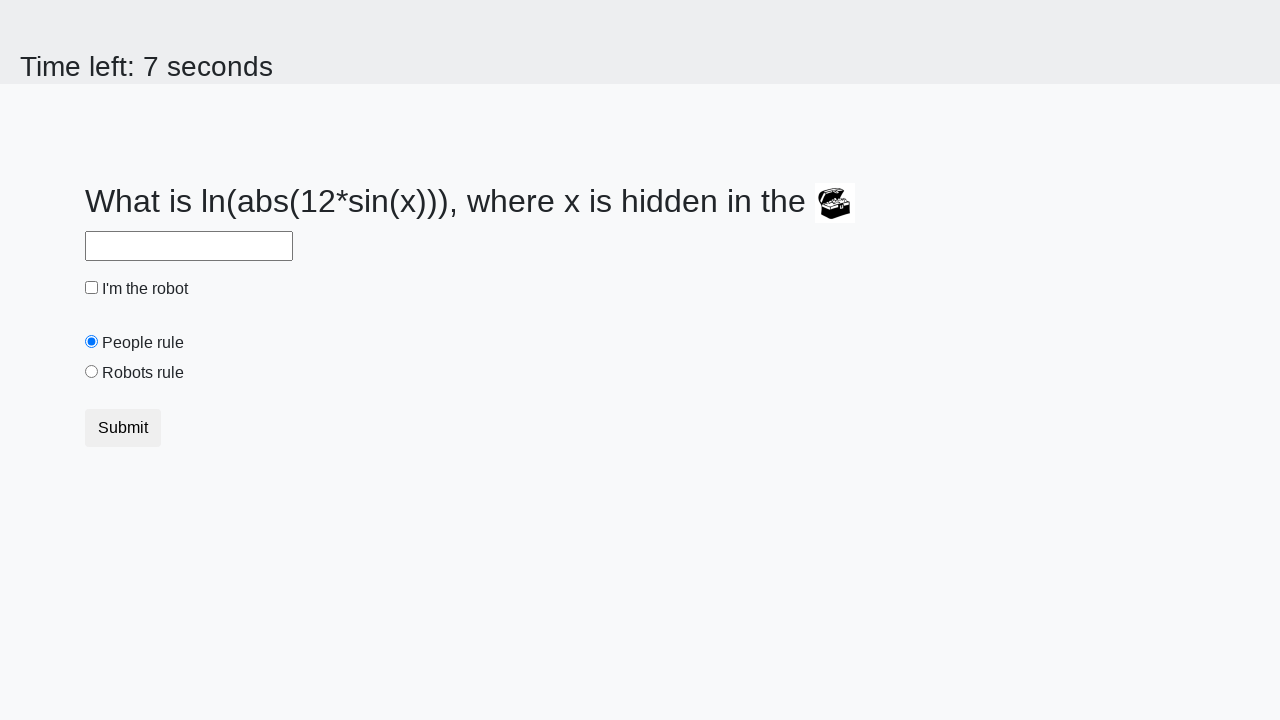

Located treasure element
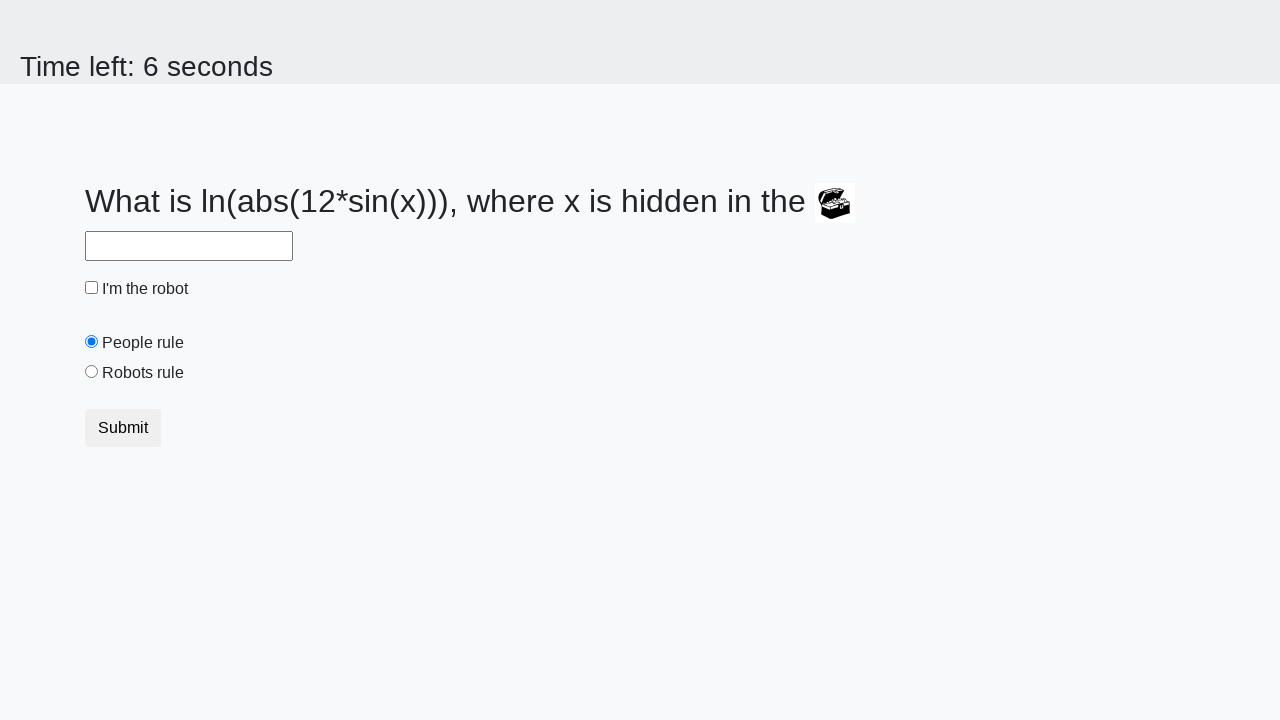

Retrieved hidden 'valuex' attribute from treasure element
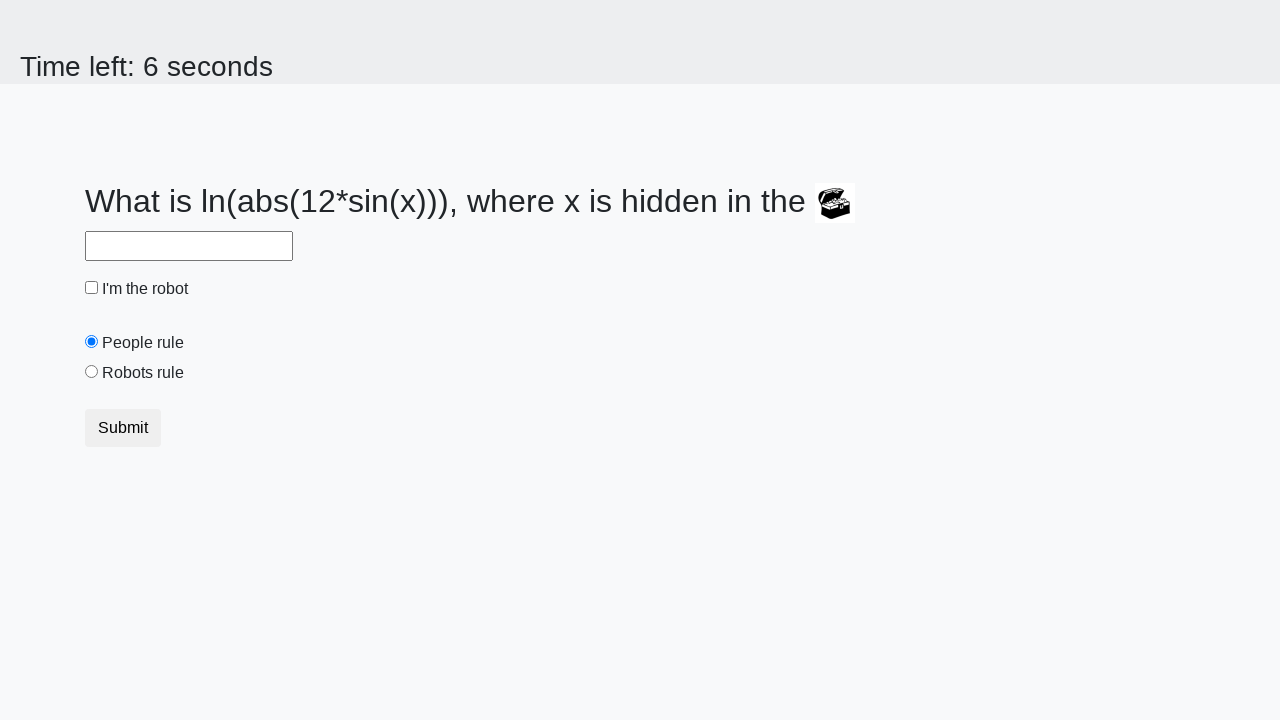

Calculated mathematical result using formula: log(abs(12 * sin(x)))
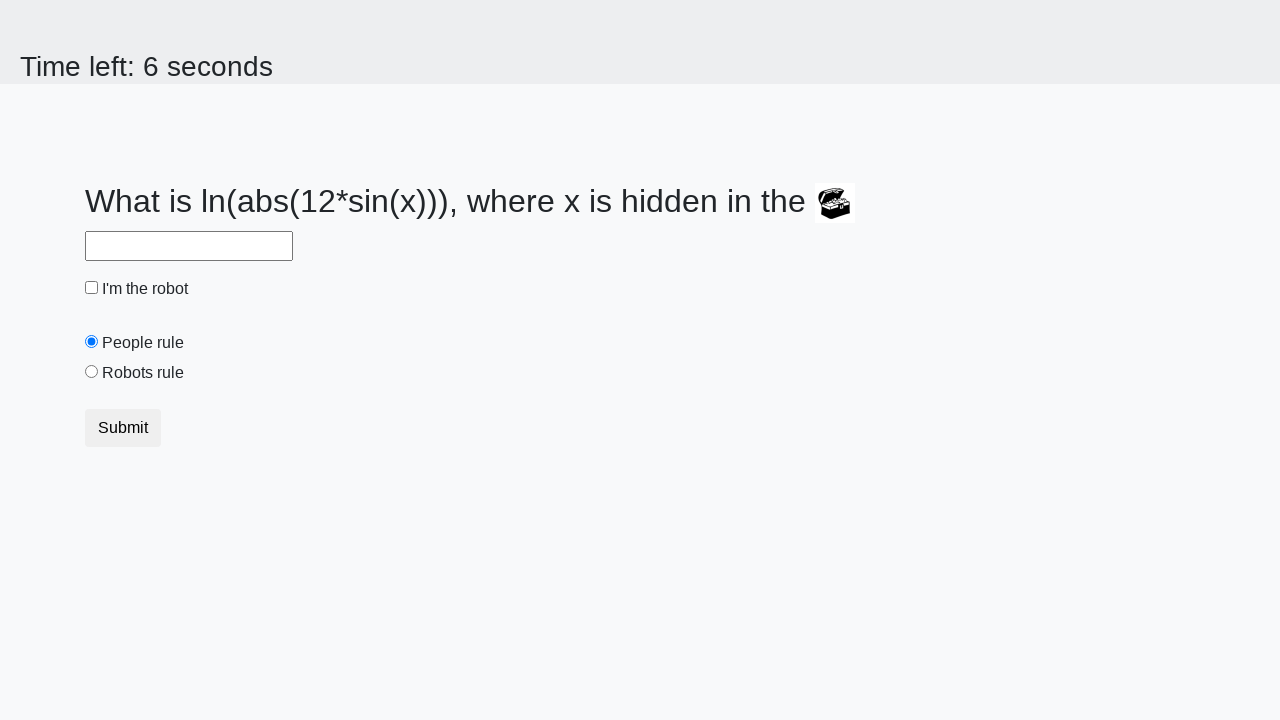

Filled answer field with calculated value on input#answer
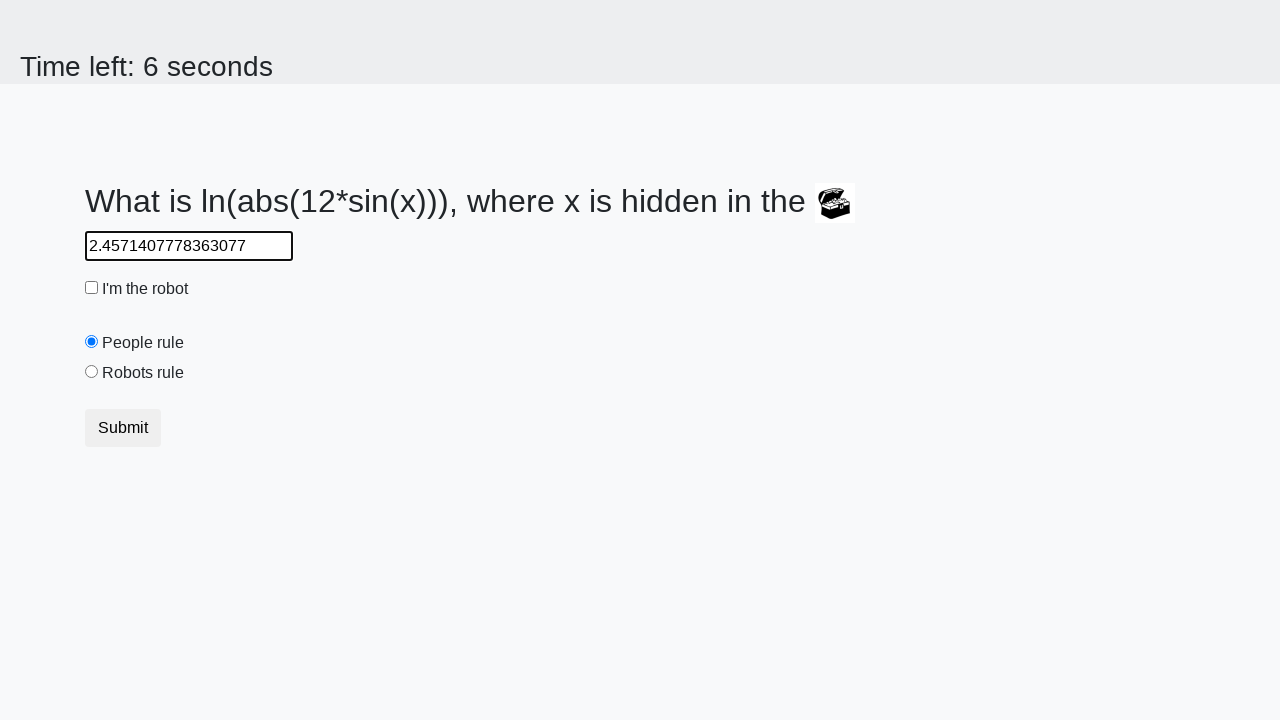

Checked the robot checkbox at (92, 288) on input#robotCheckbox
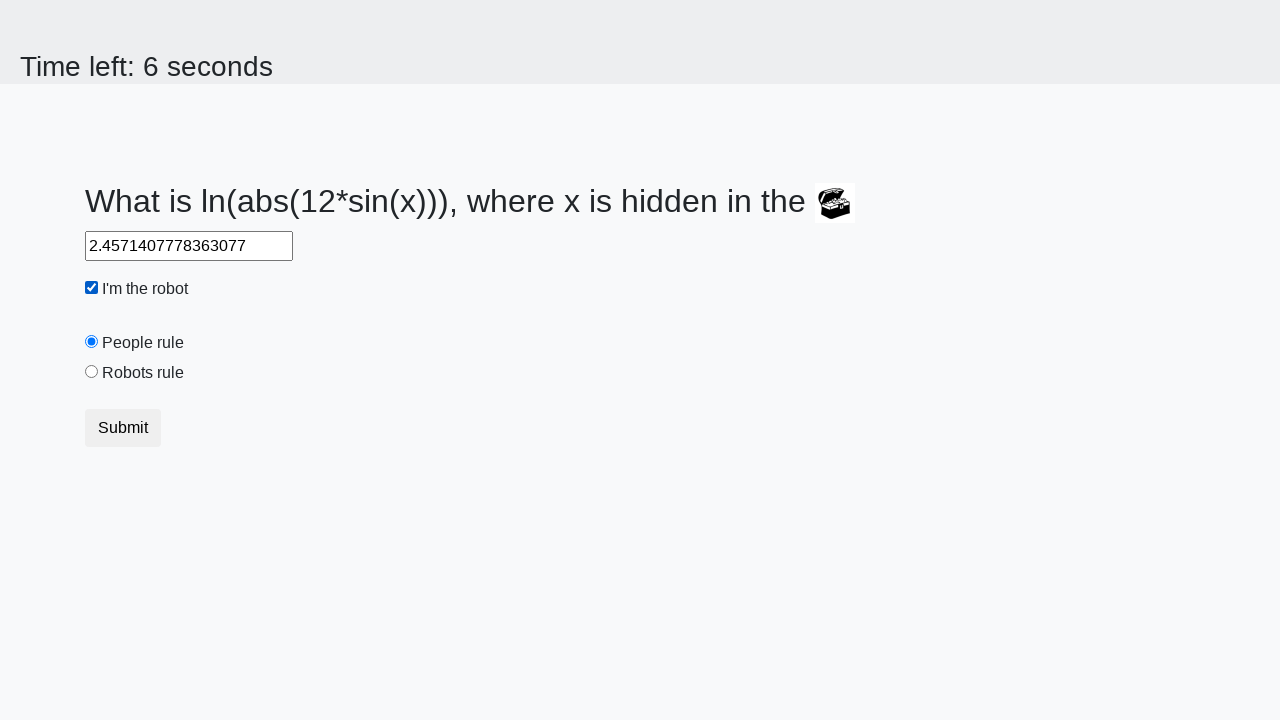

Selected 'robots rule' radio button at (92, 372) on input#robotsRule
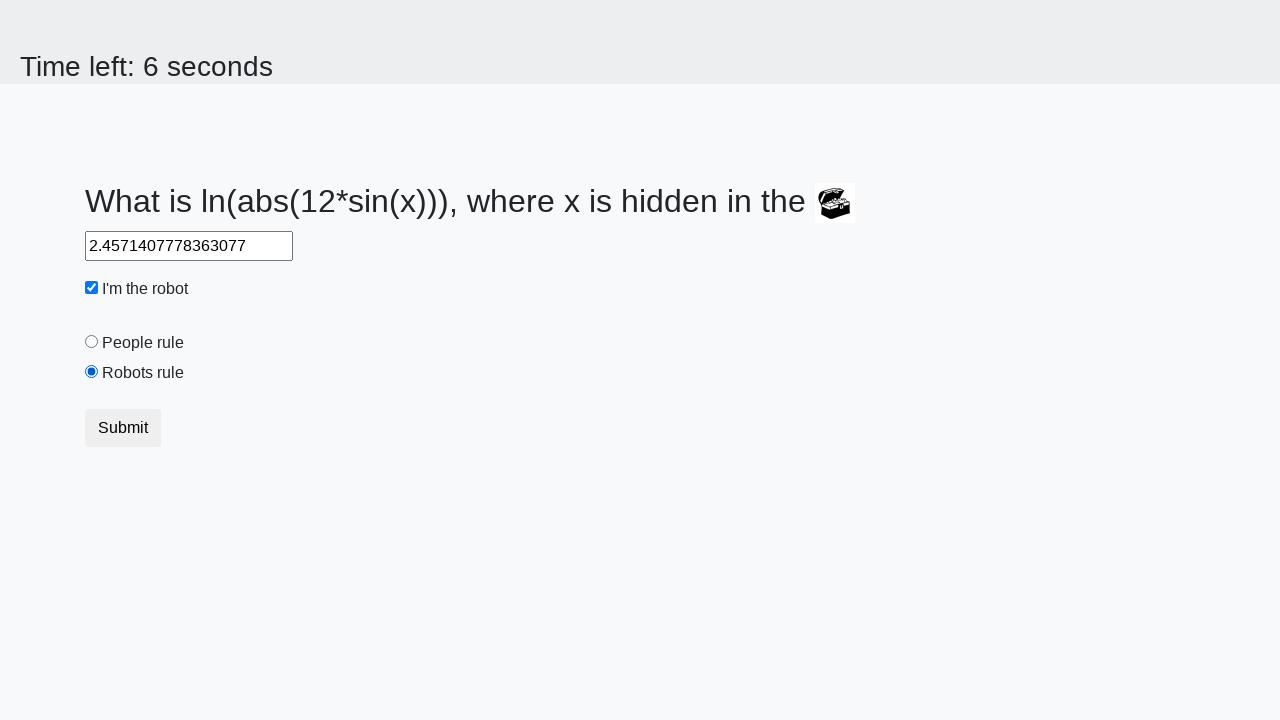

Clicked submit button to complete form at (123, 428) on button.btn
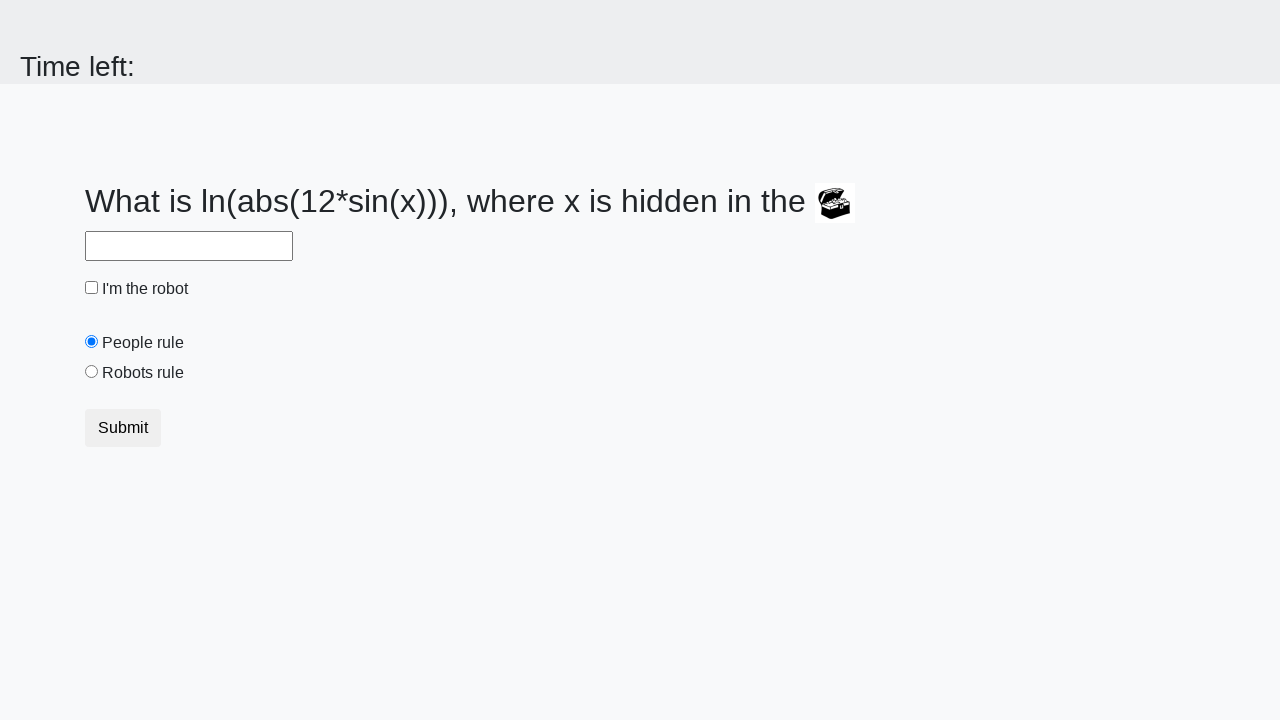

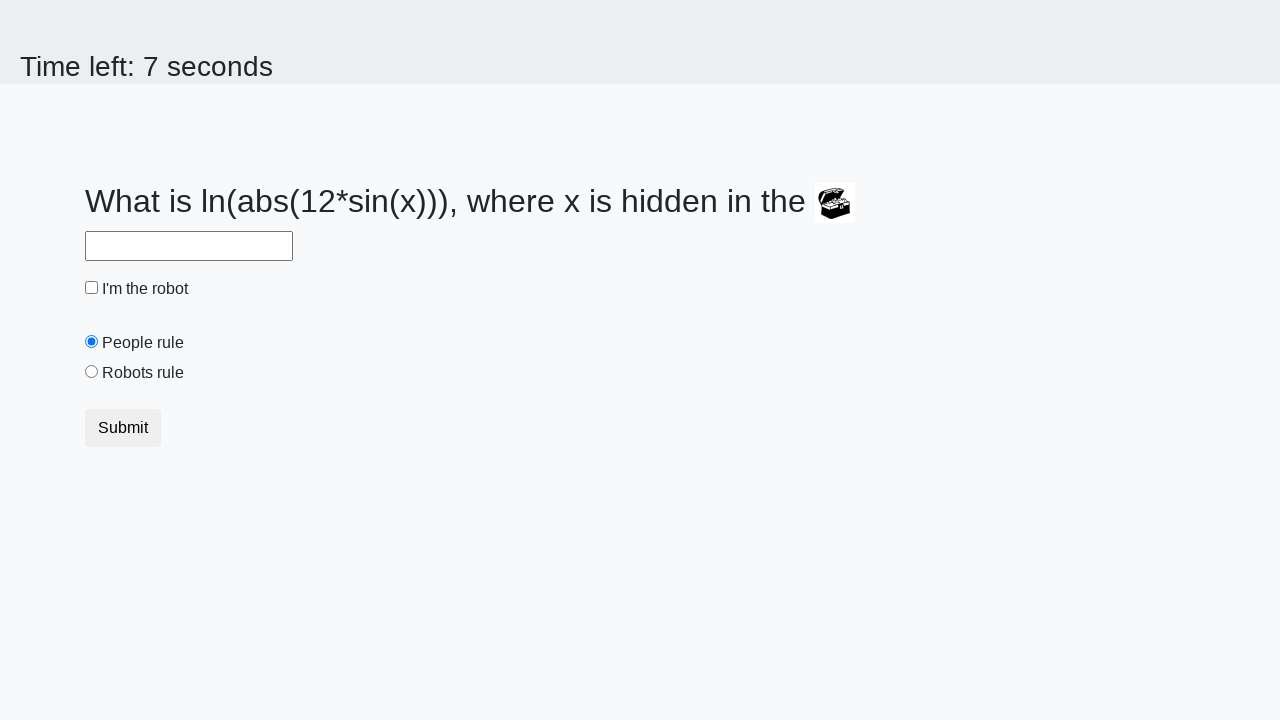